Tests browser tab switching functionality by clicking a "Try it Yourself" button that opens a new tab, switching to the new tab, and then switching back to the original tab

Starting URL: https://www.w3schools.com/js/js_popup.asp

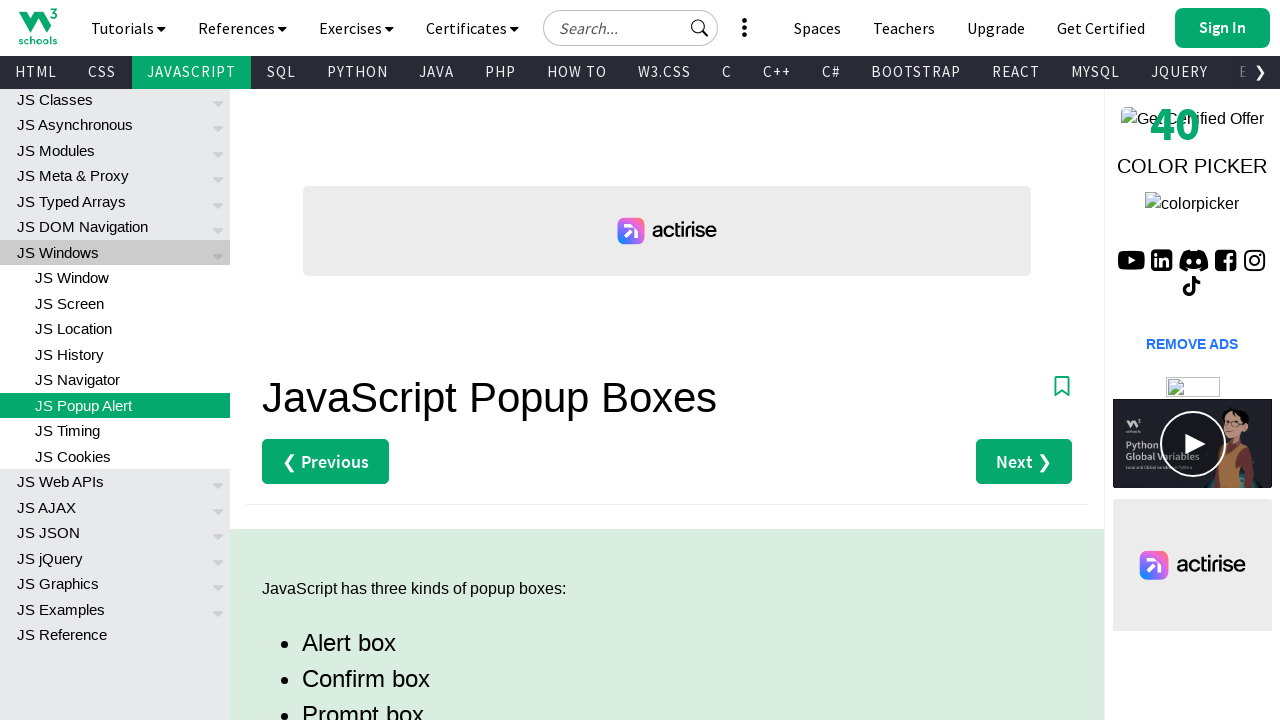

Clicked 'Try it Yourself »' button to open new tab at (334, 360) on (//a[text()='Try it Yourself »'])[1]
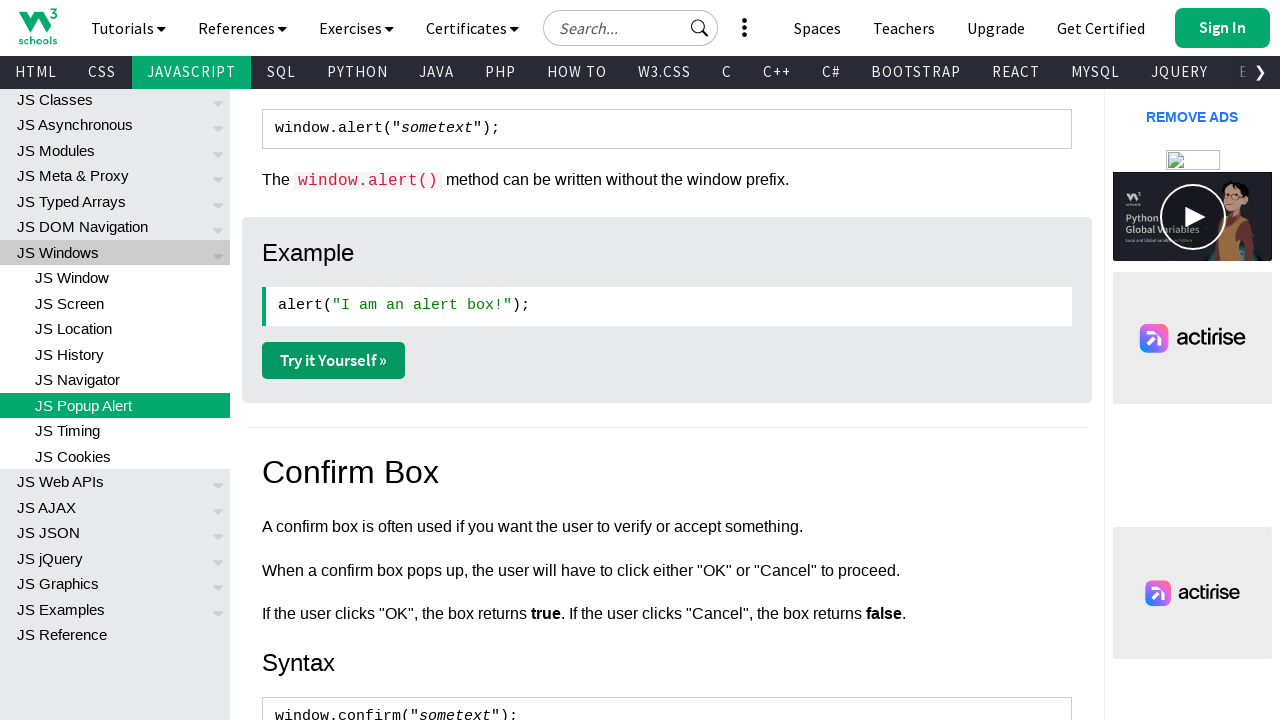

New tab loaded and ready
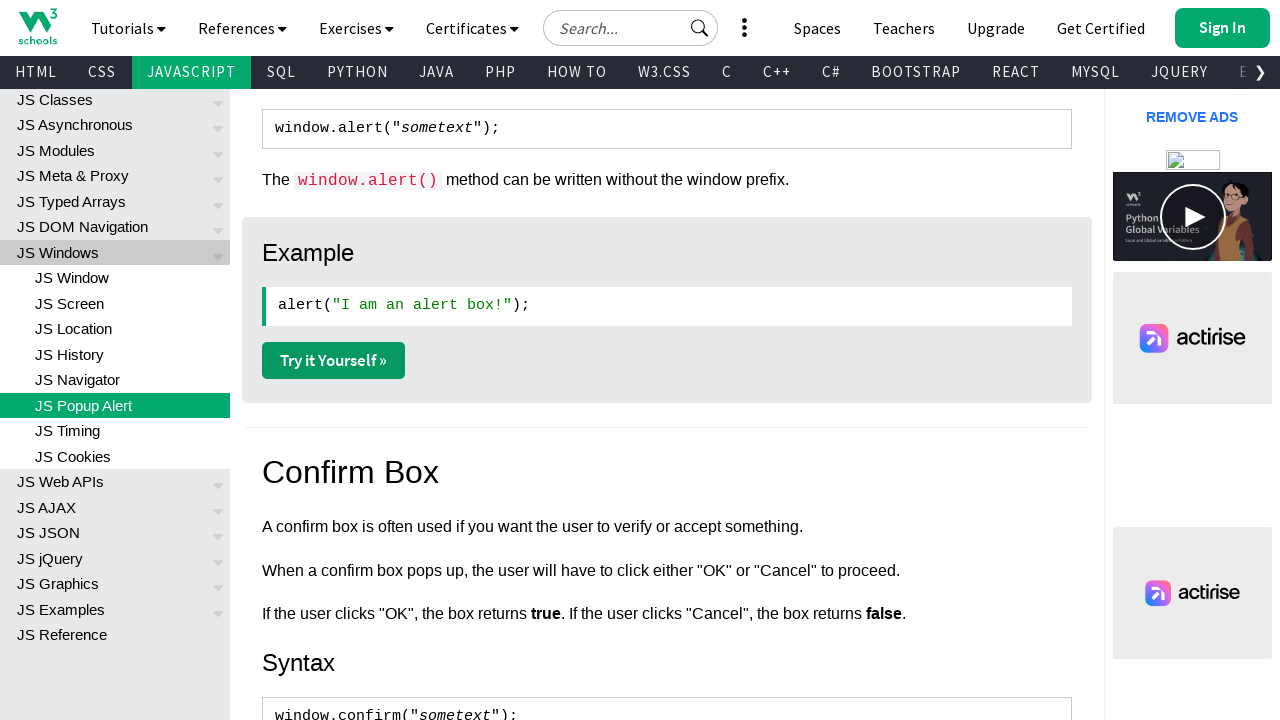

Switched back to original tab
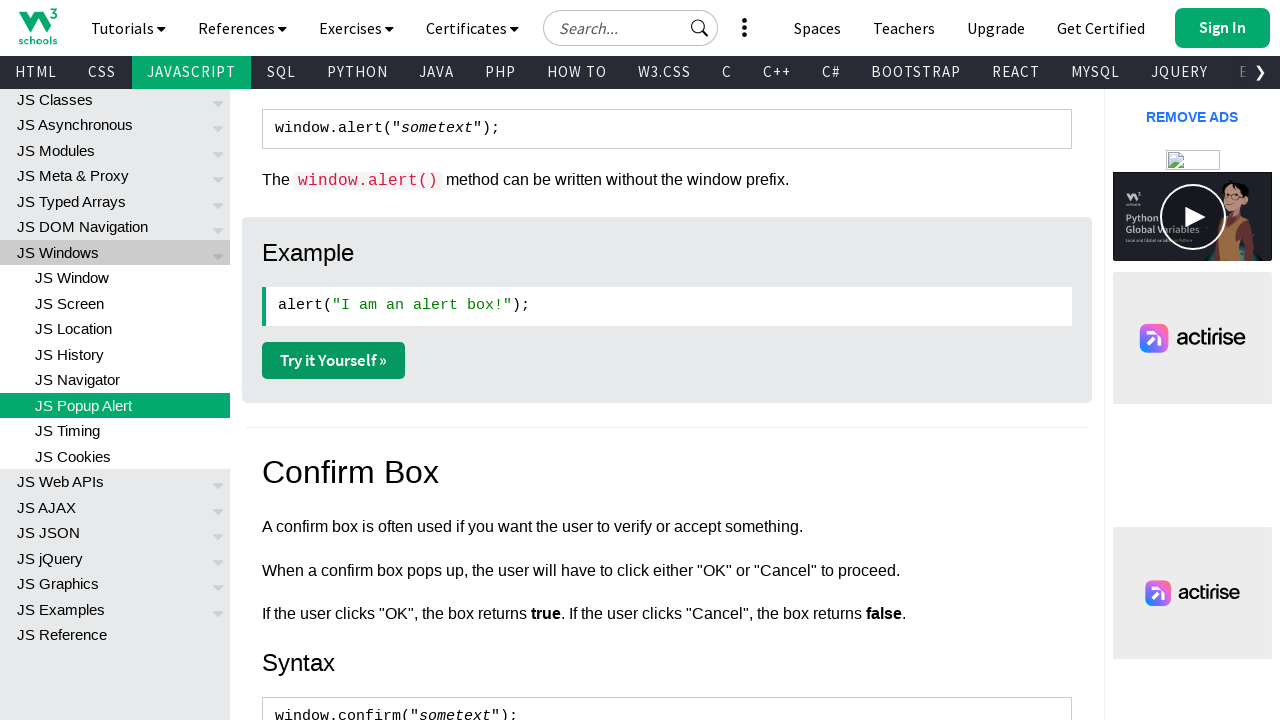

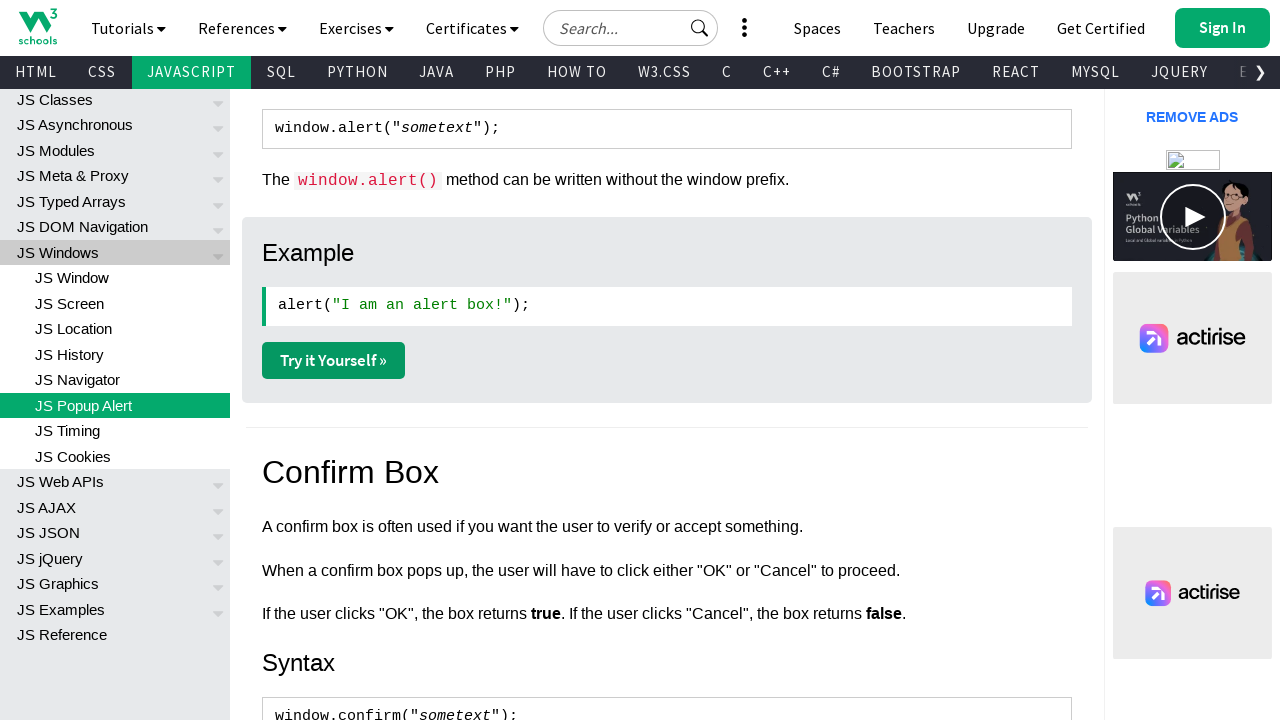